Tests JavaScript prompt dialog functionality by clicking a button to trigger a prompt, entering text, accepting it, and verifying the entered text is displayed on the page.

Starting URL: https://testpages.herokuapp.com/styled/alerts/alert-test.html

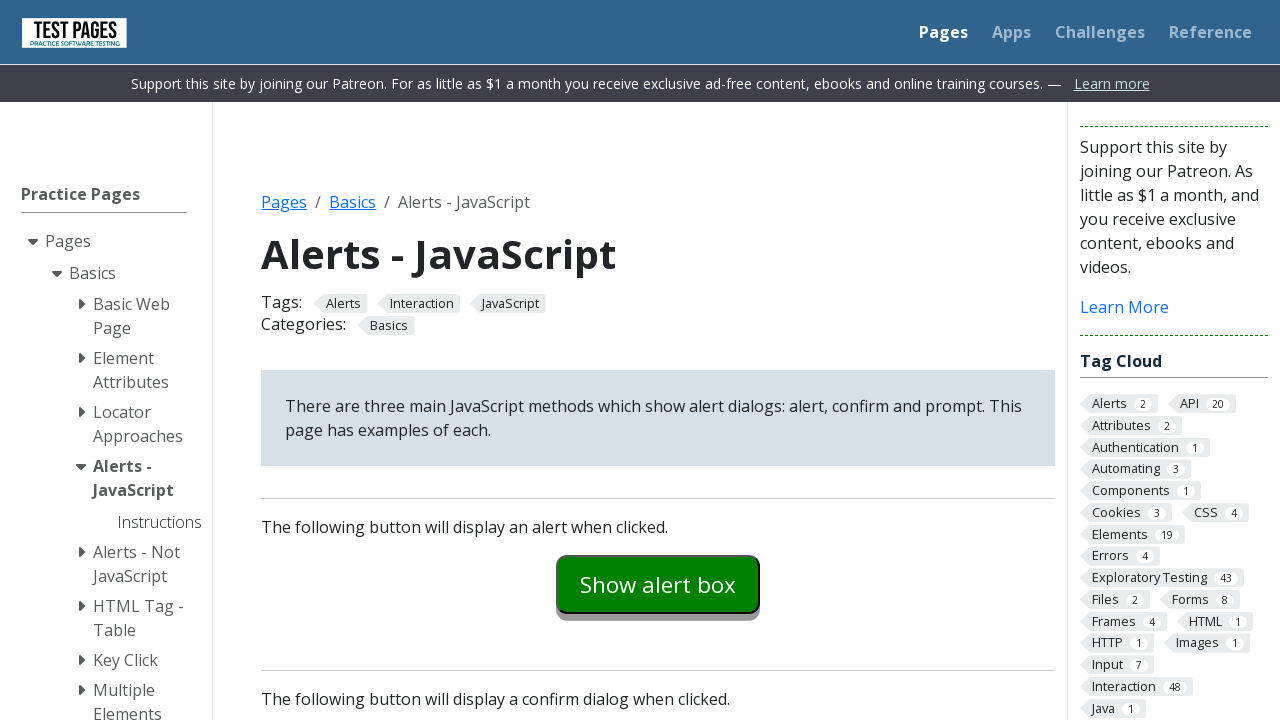

Clicked prompt button to trigger dialog at (658, 360) on #promptexample
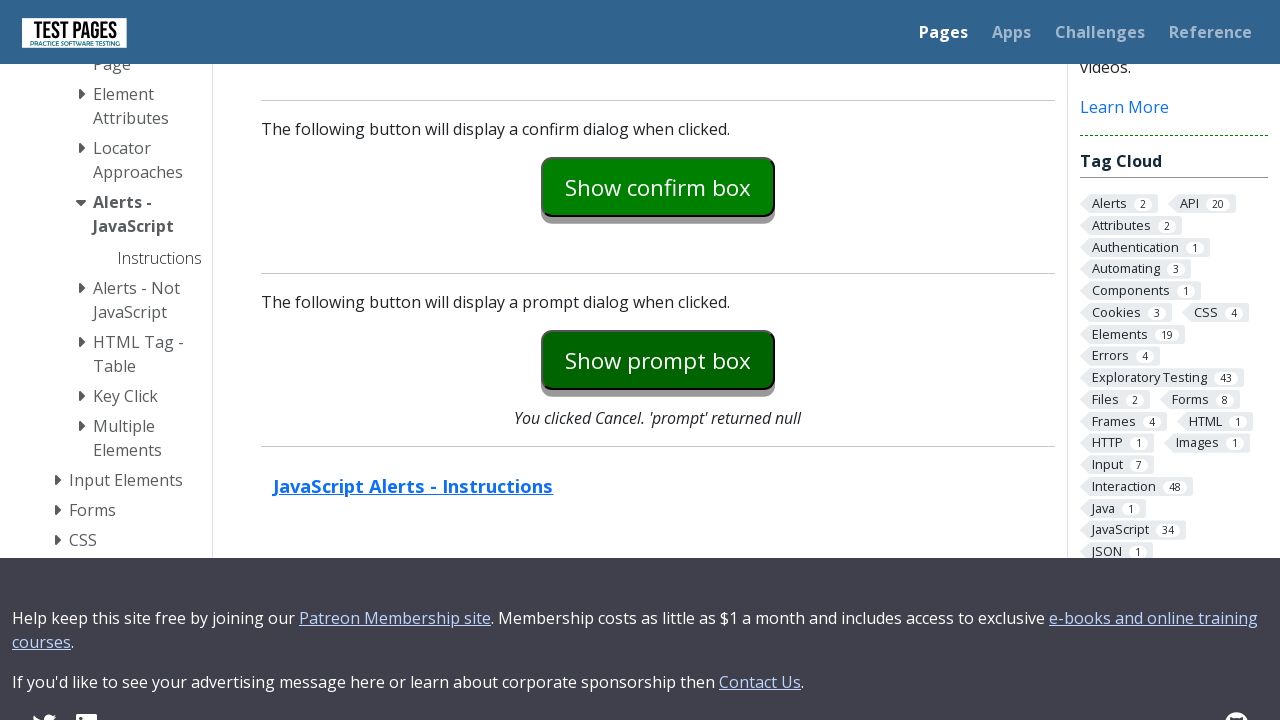

Set up dialog handler to accept prompt with text 'blah blah blah'
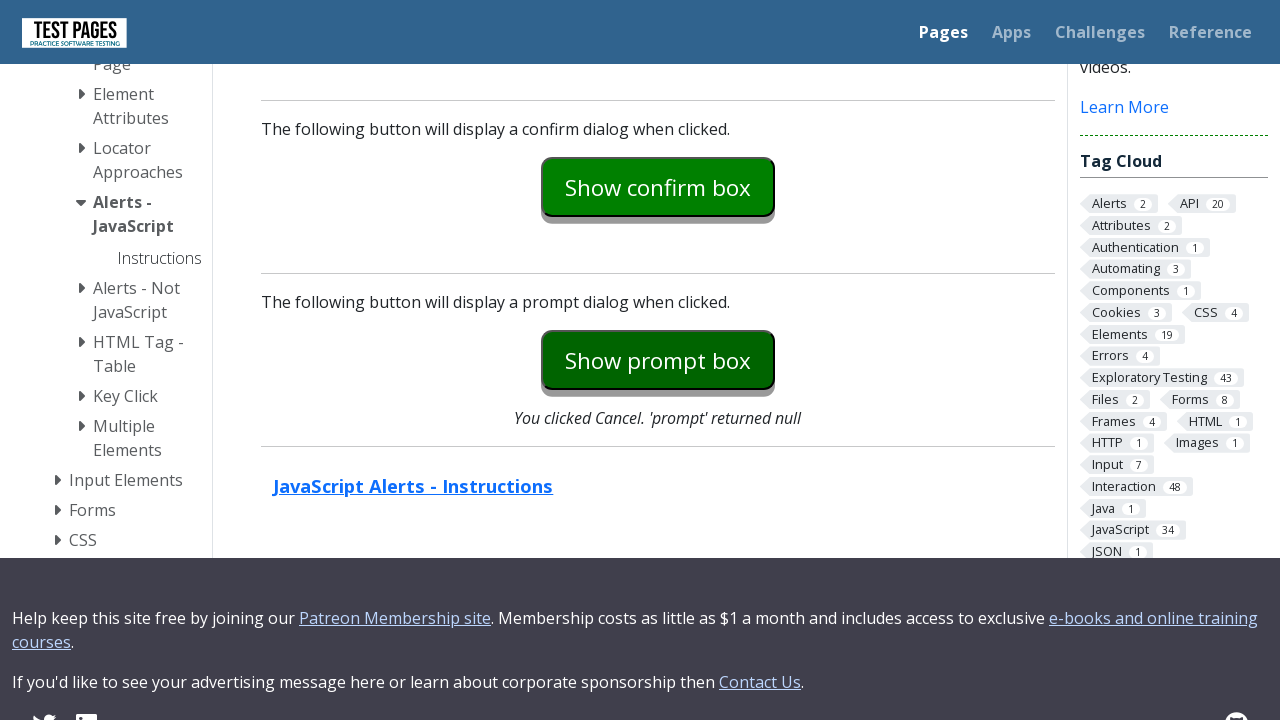

Clicked prompt button again to trigger the dialog at (658, 360) on #promptexample
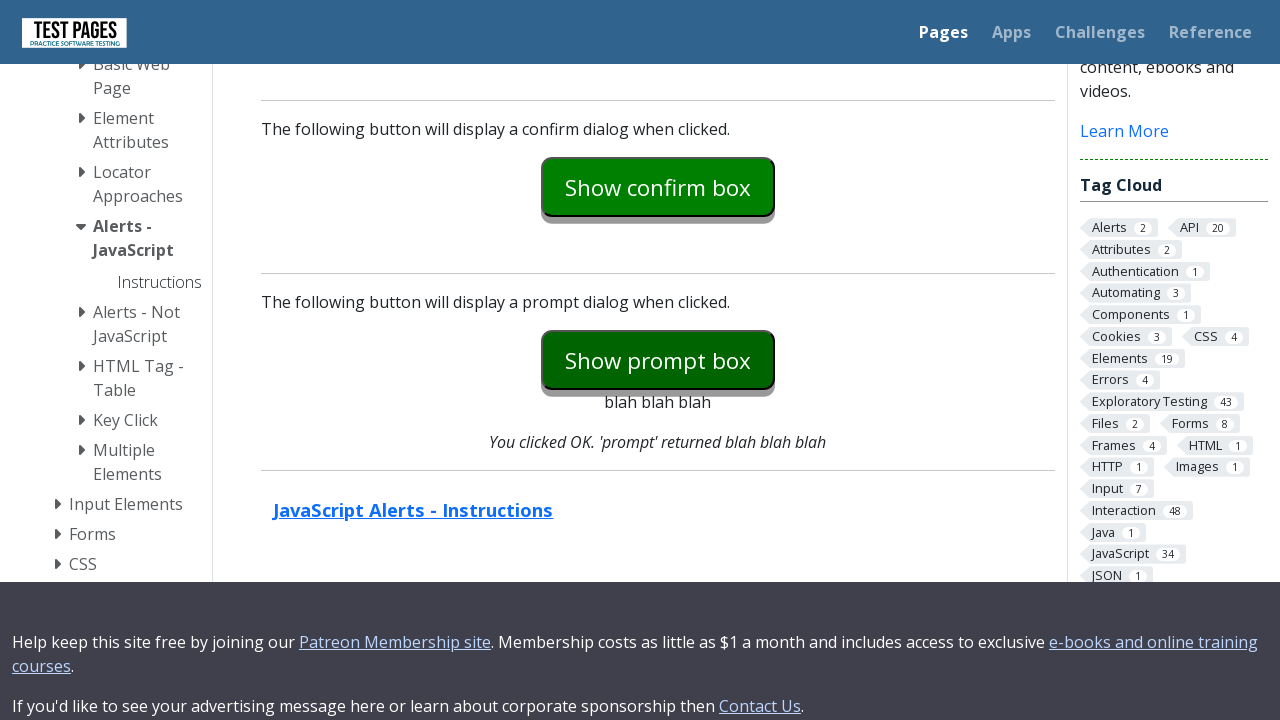

Waited for prompt result text to appear on page
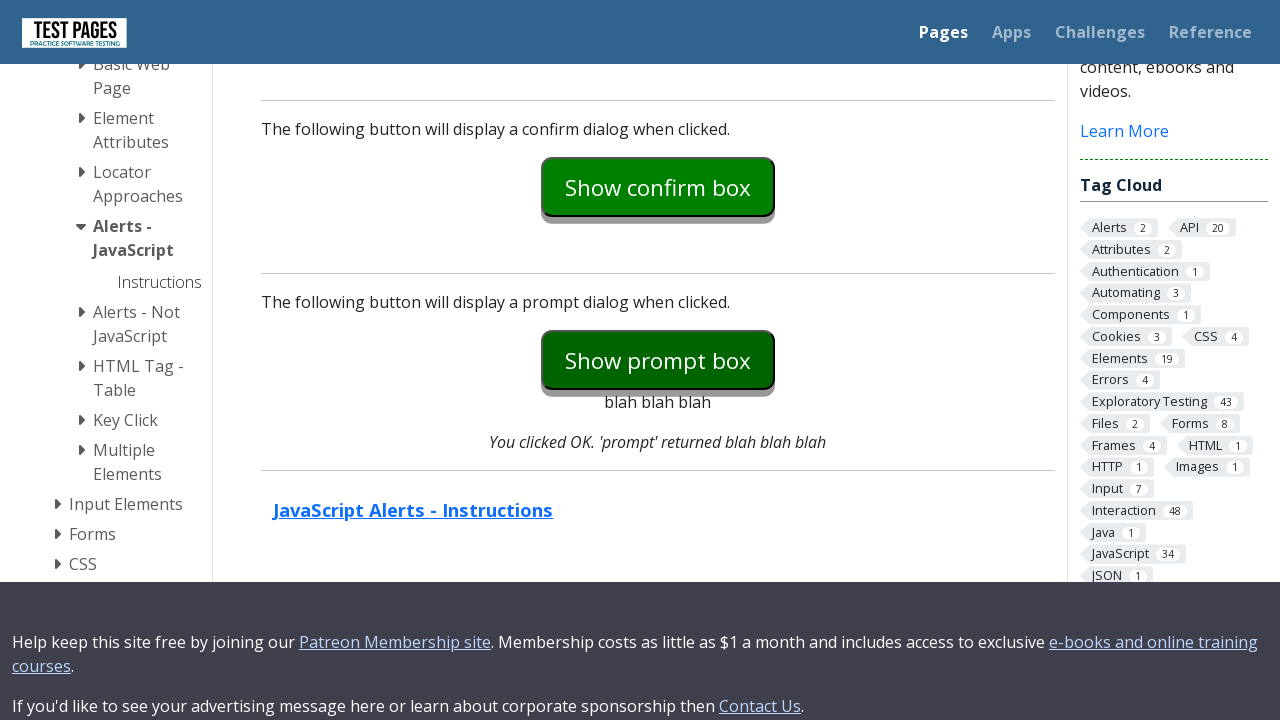

Retrieved prompt result text from page
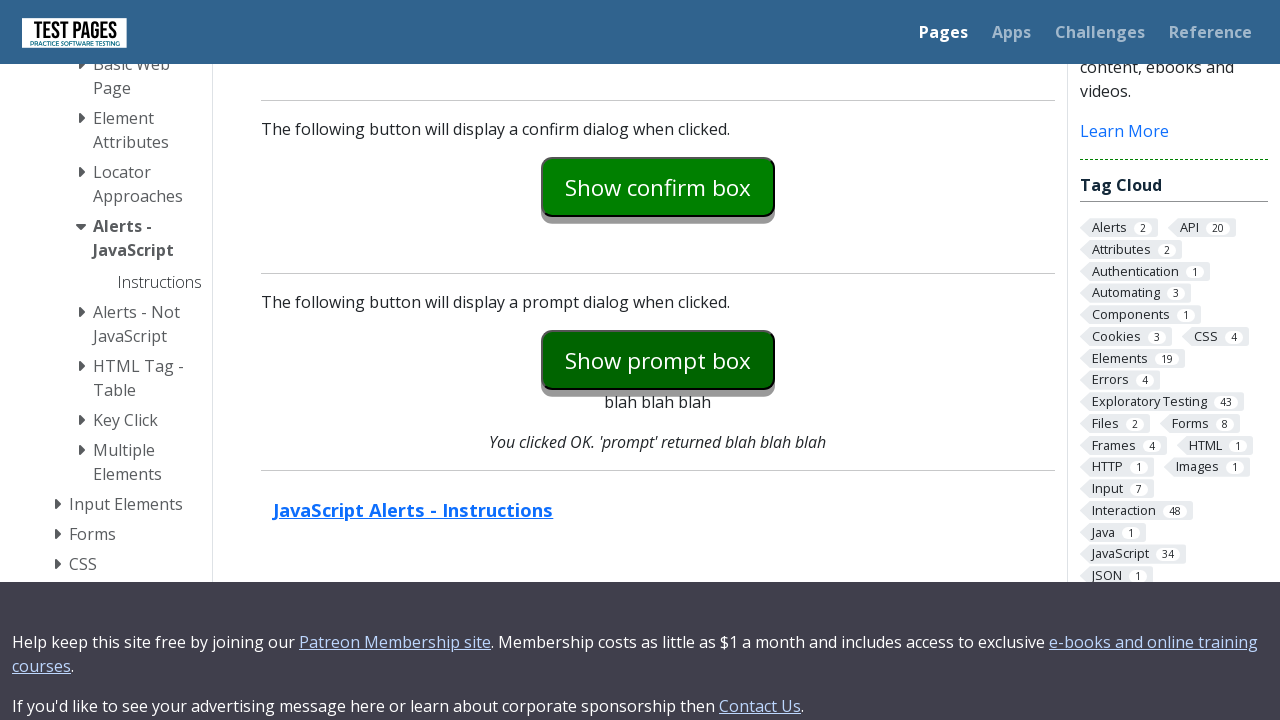

Verified prompt result text matches entered text 'blah blah blah'
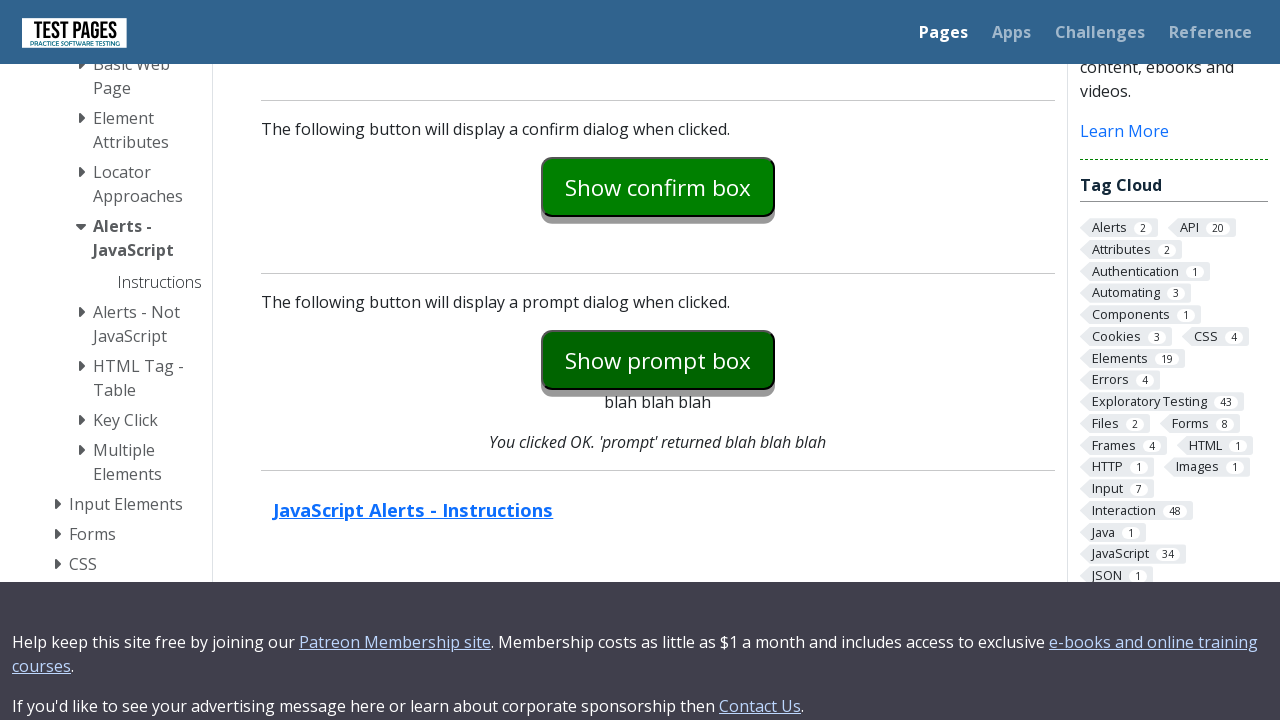

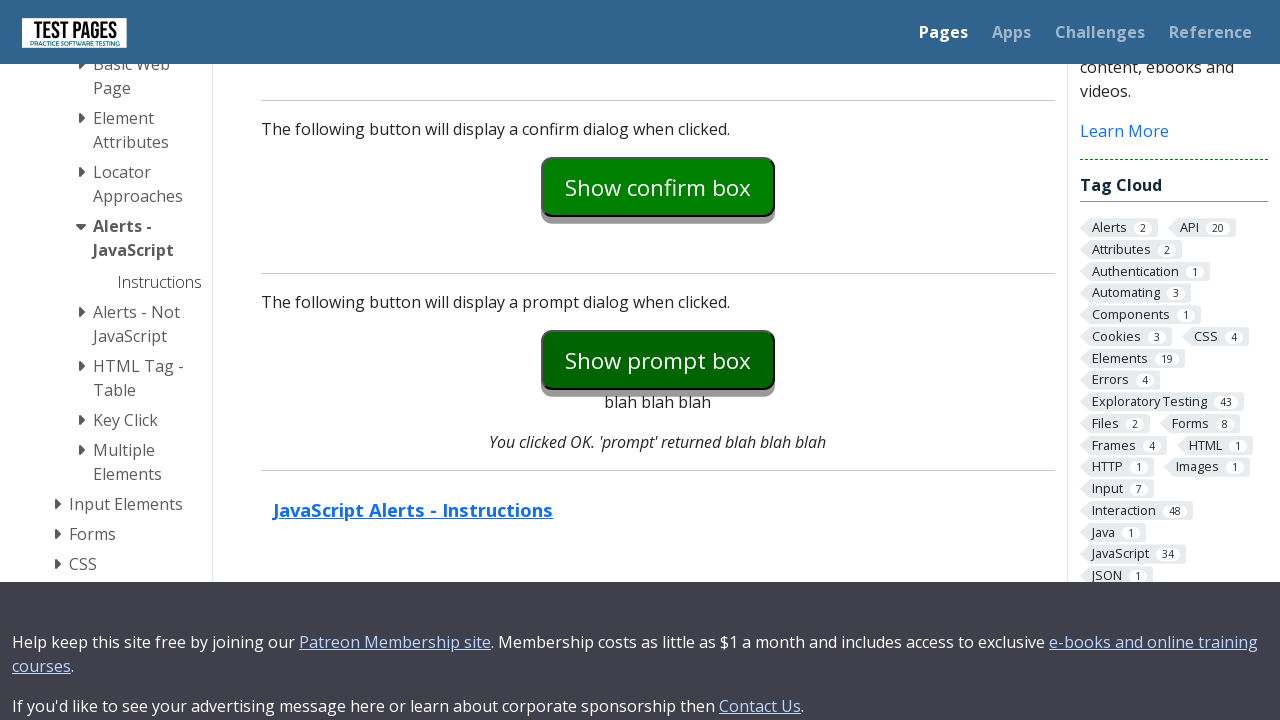